Tests a web form by entering text and submitting, then verifying the success message

Starting URL: https://www.selenium.dev/selenium/web/web-form.html

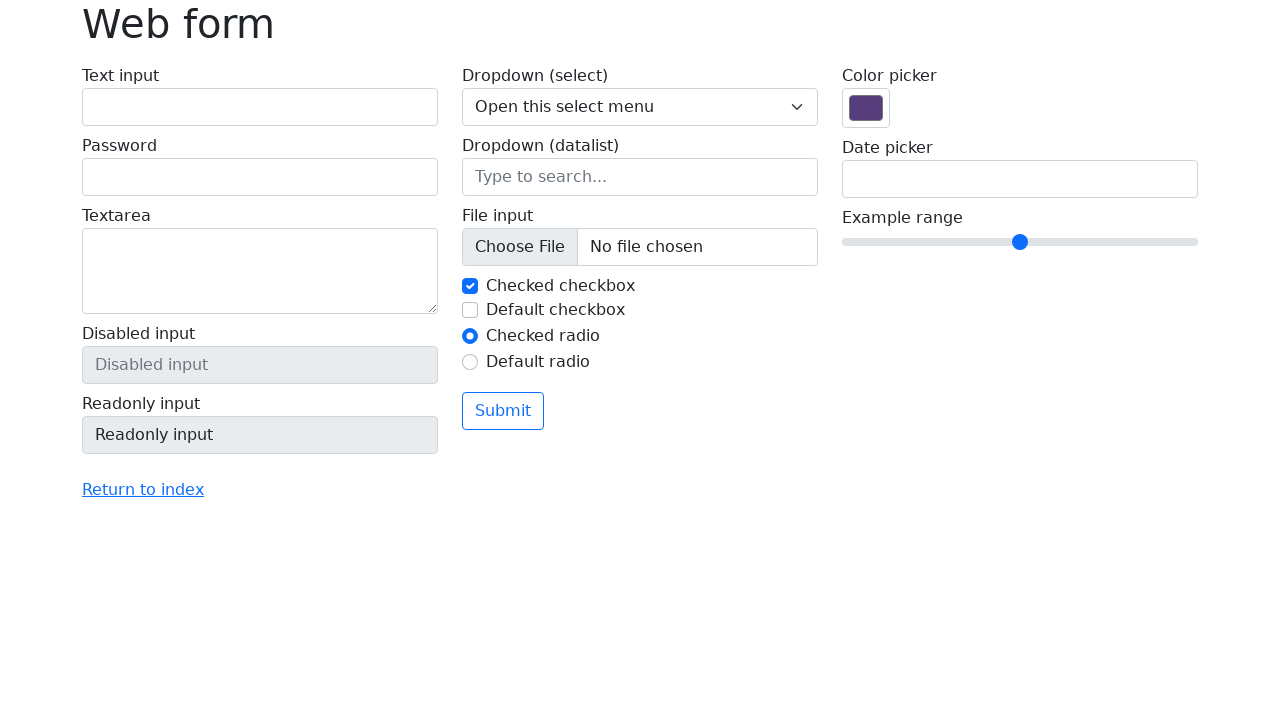

Filled text field with 'Selenium' on input[name='my-text']
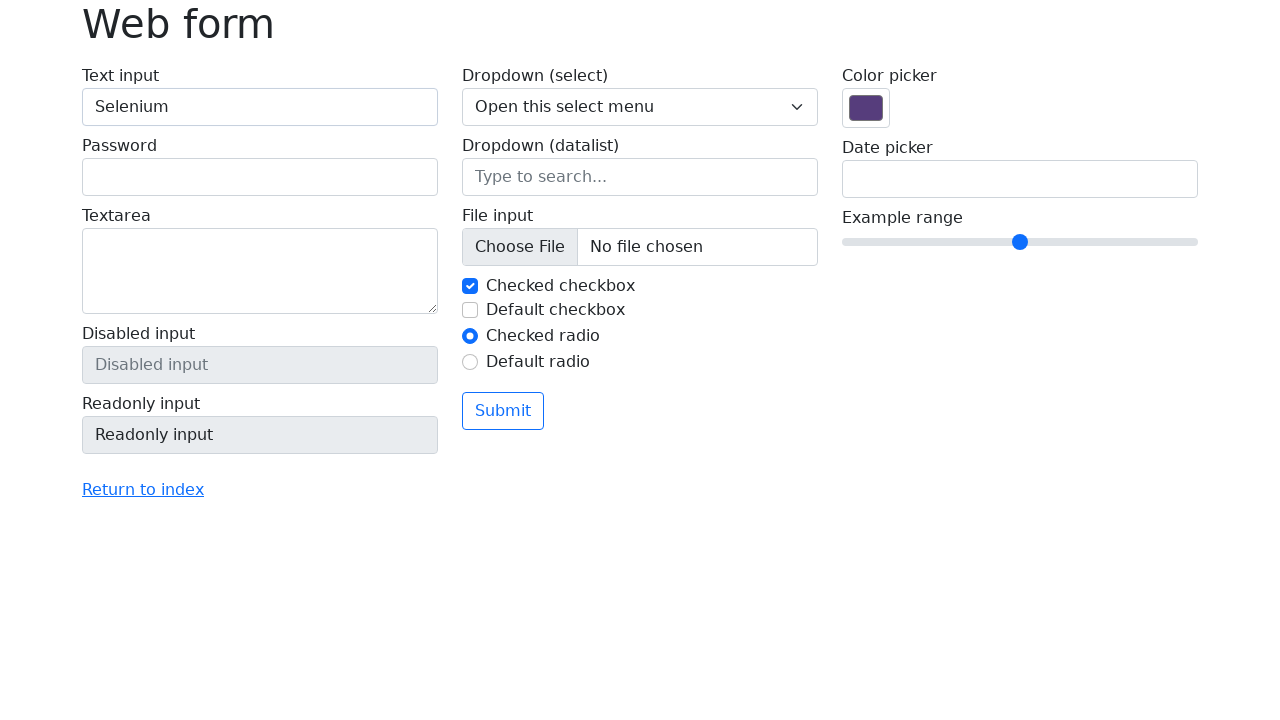

Clicked submit button at (503, 411) on button
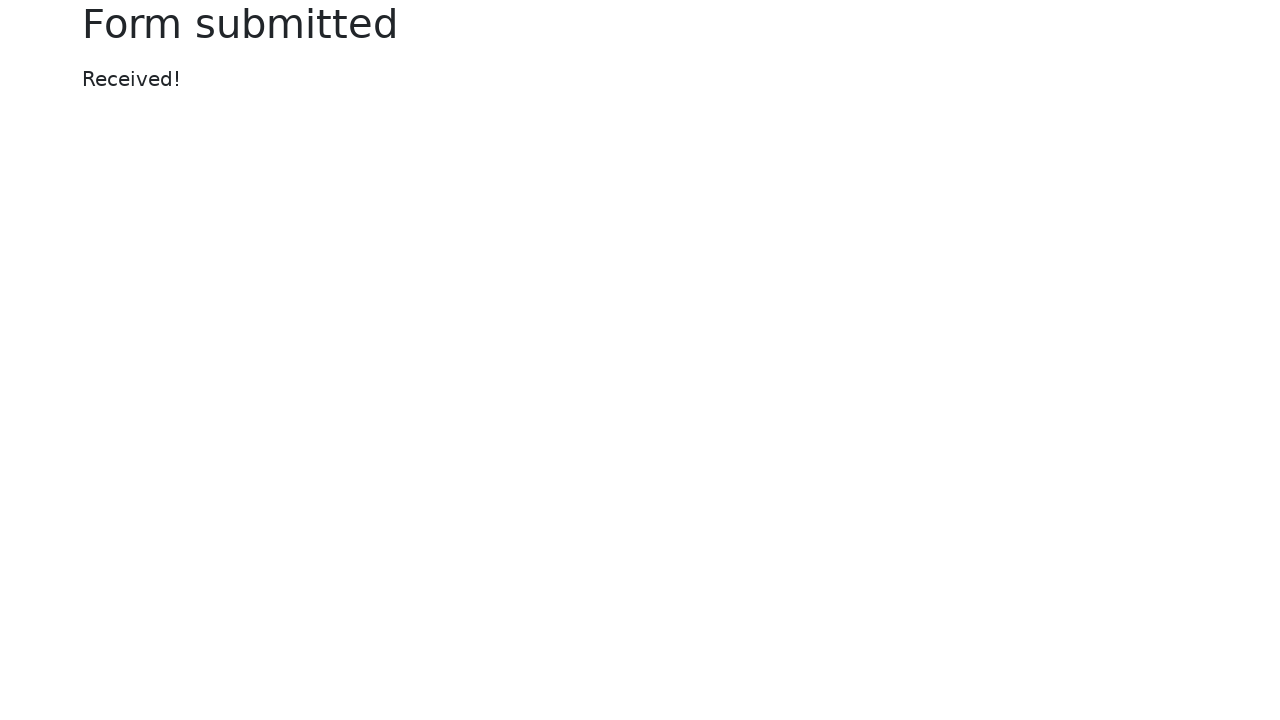

Located success message element
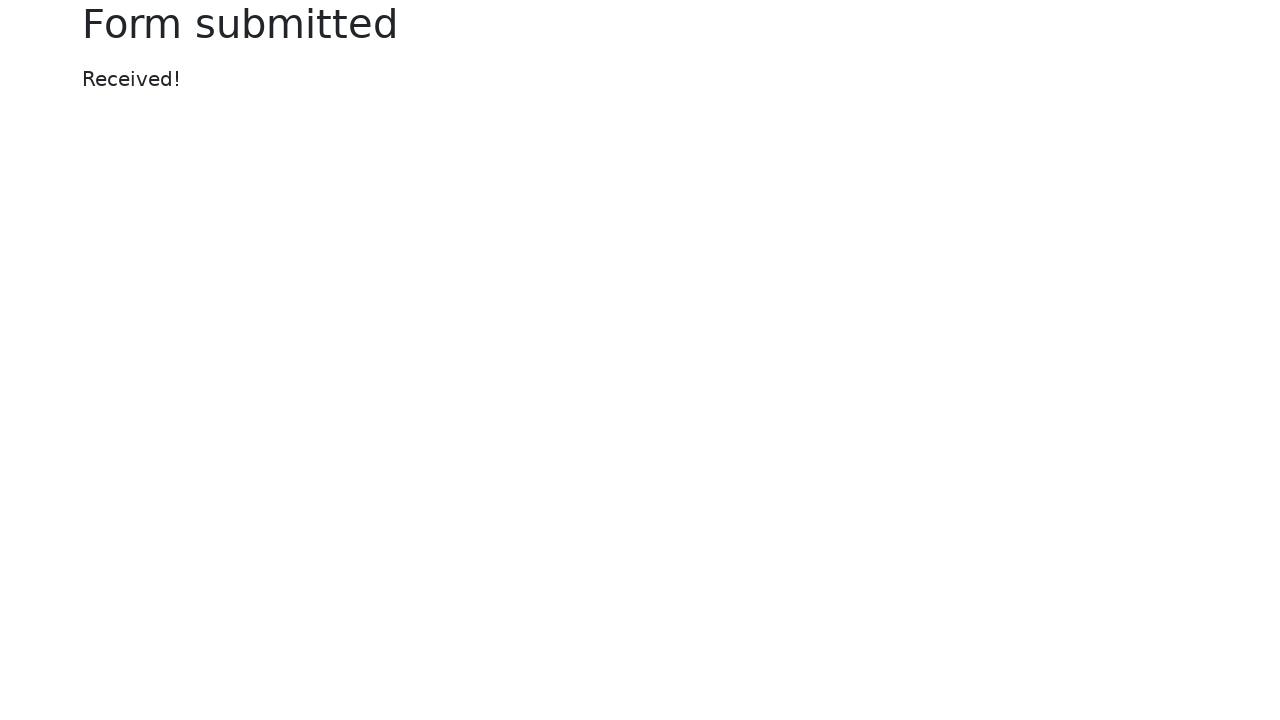

Verified success message displays 'Received!'
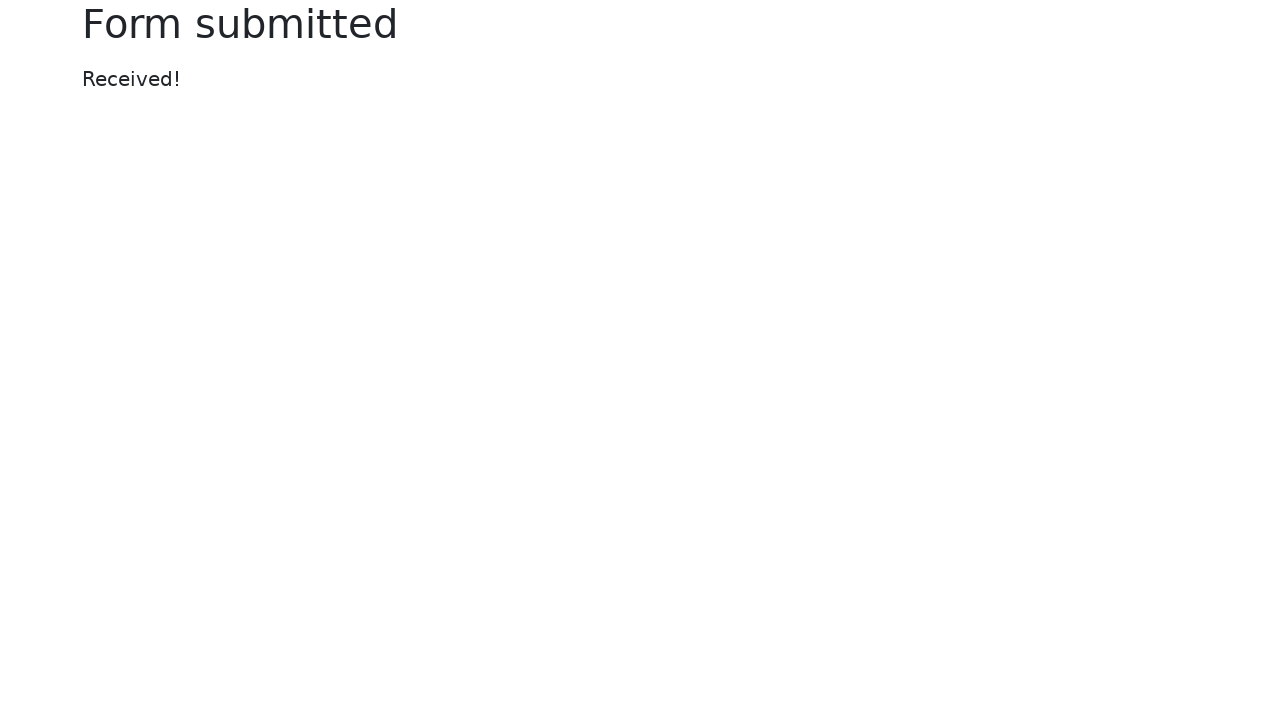

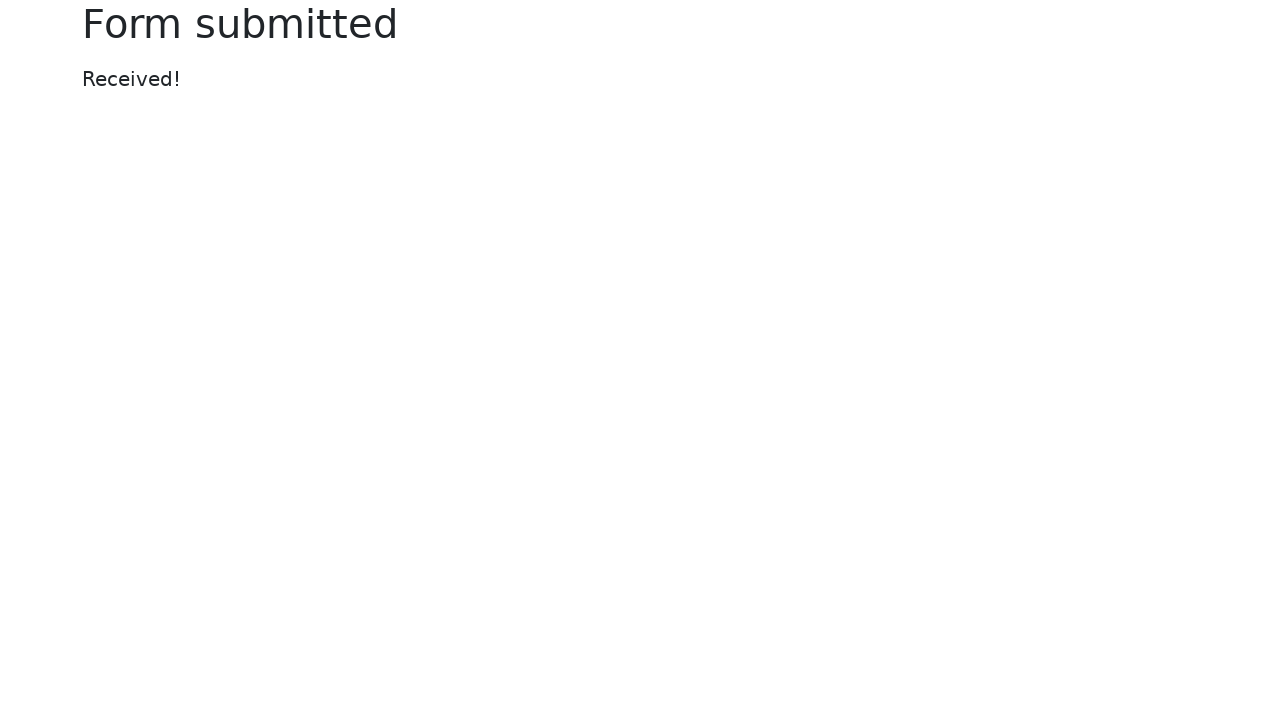